Tests alert dialog functionality by navigating to the textbox alert tab, triggering a prompt alert, entering text, and verifying the result message

Starting URL: http://demo.automationtesting.in/Alerts.html

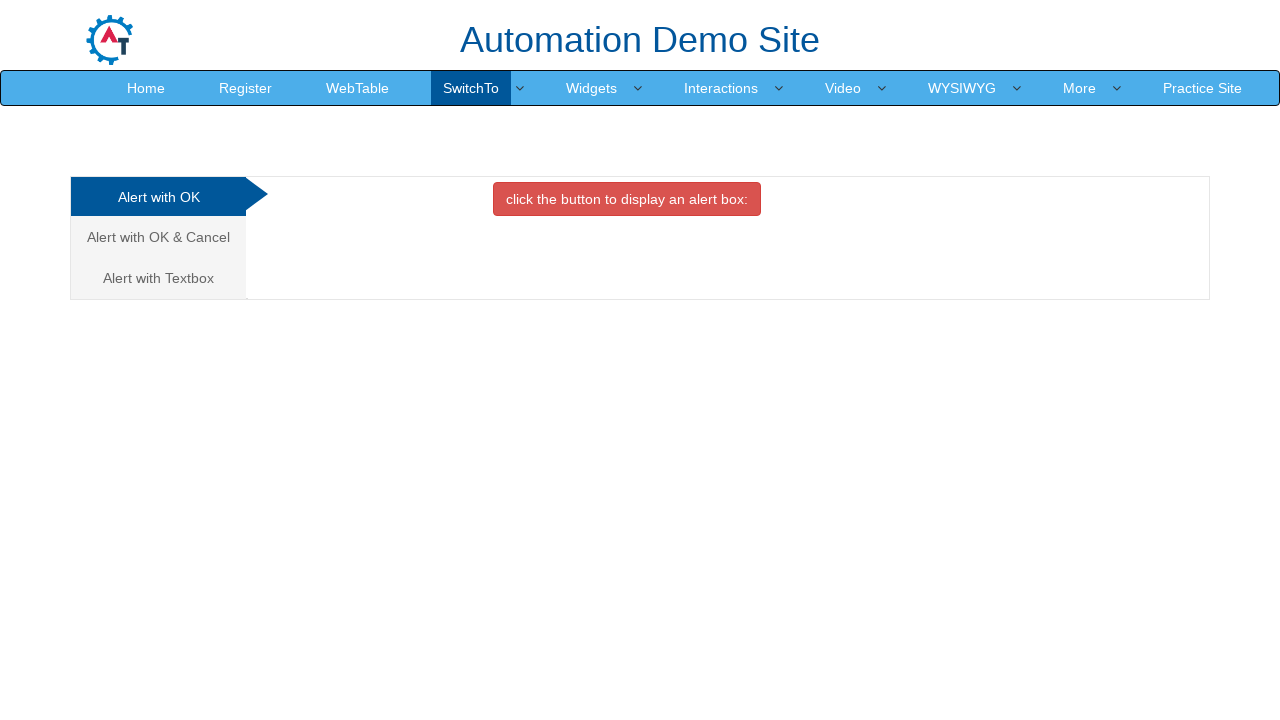

Clicked on 'Alert with Textbox' tab at (158, 278) on xpath=//a[text()='Alert with Textbox ']
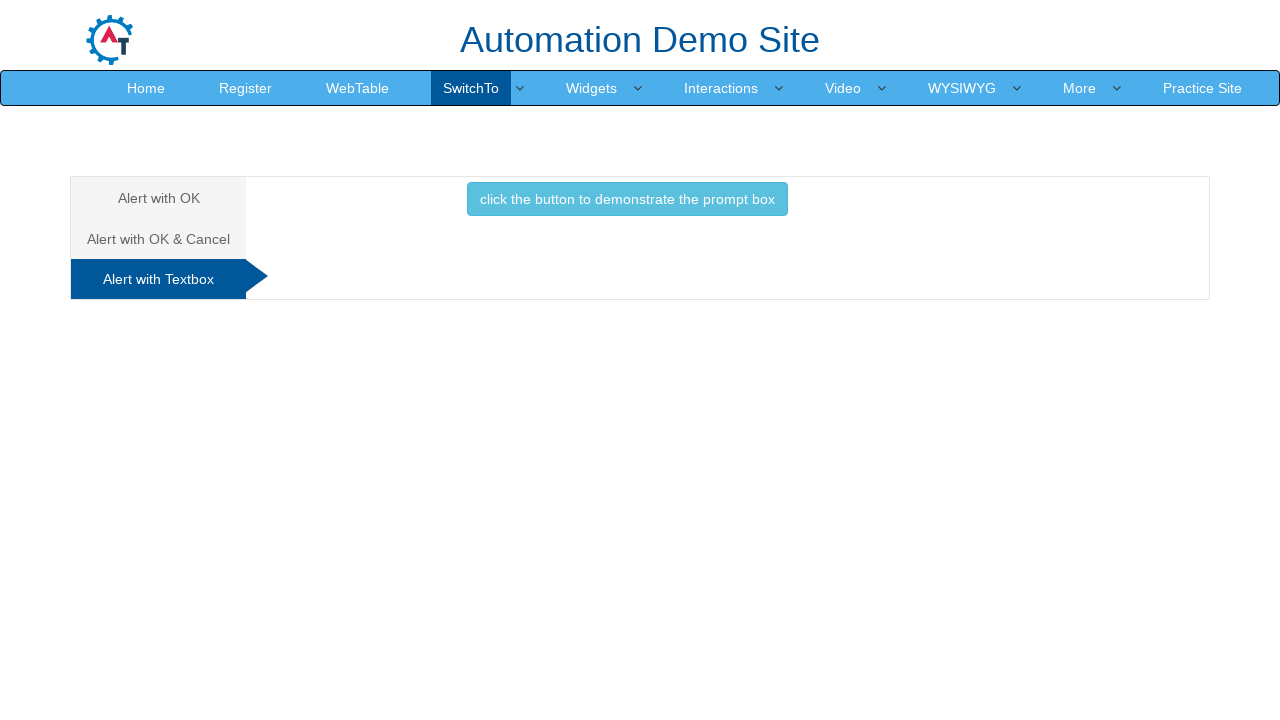

Clicked button to trigger prompt alert at (627, 199) on xpath=//button[@class='btn btn-info']
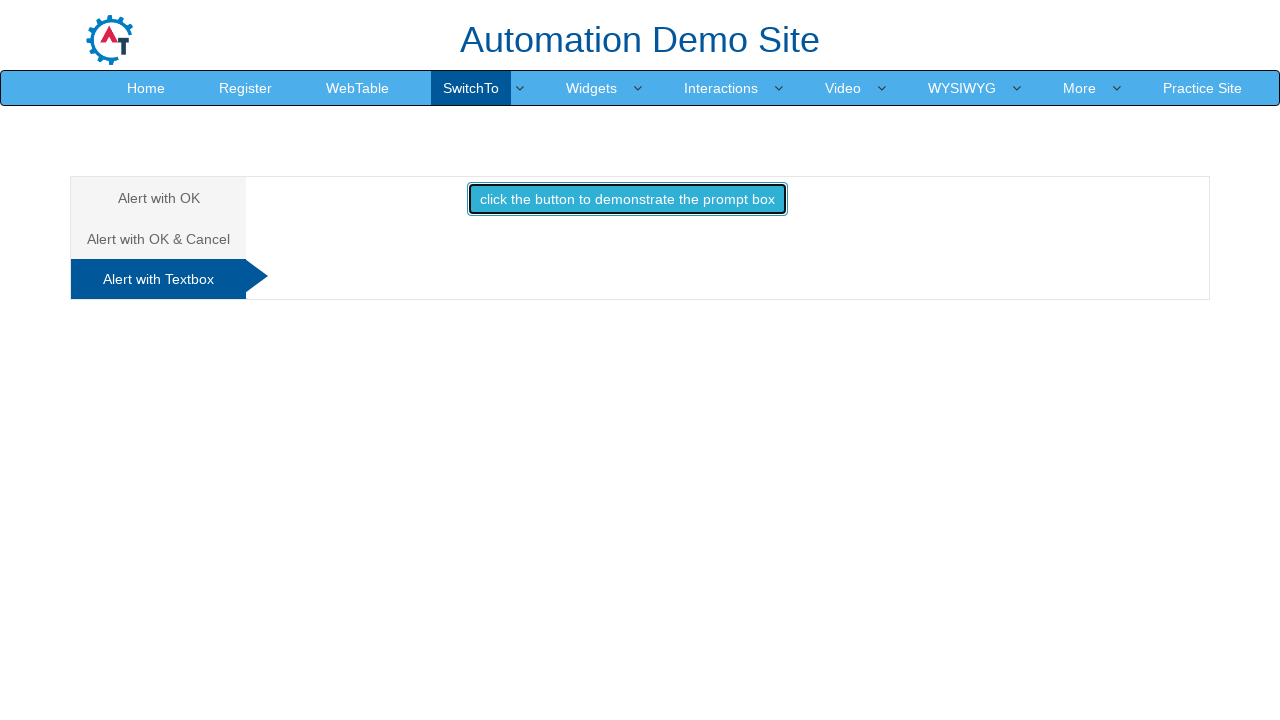

Set up dialog handler to accept prompt with text 'Happy New Year 2022'
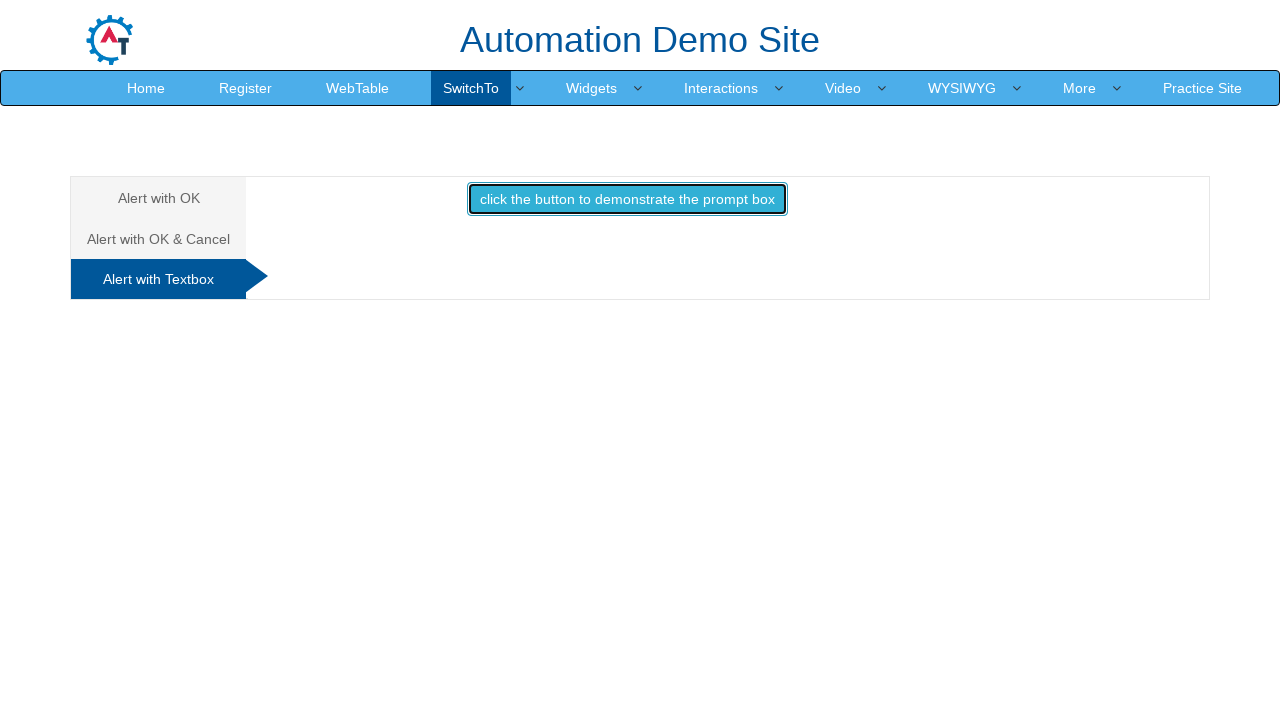

Clicked button to trigger prompt alert dialog at (627, 199) on xpath=//button[@class='btn btn-info']
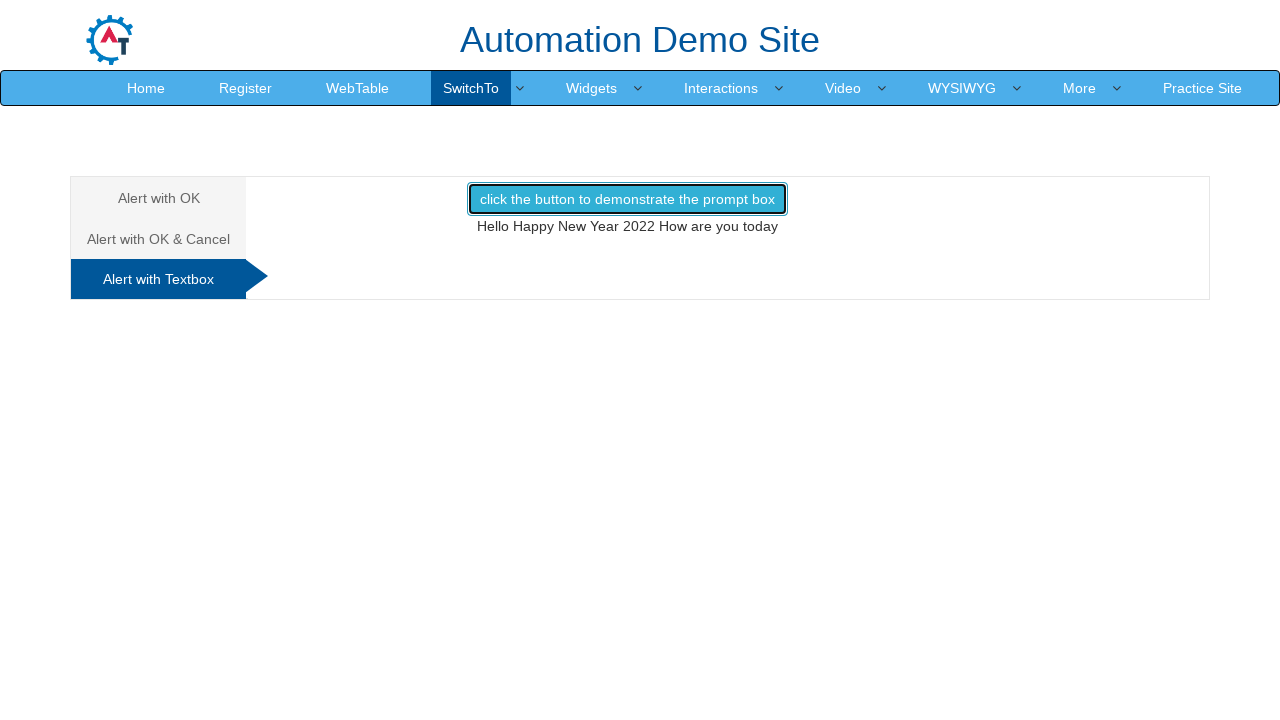

Verified result message appeared with entered text
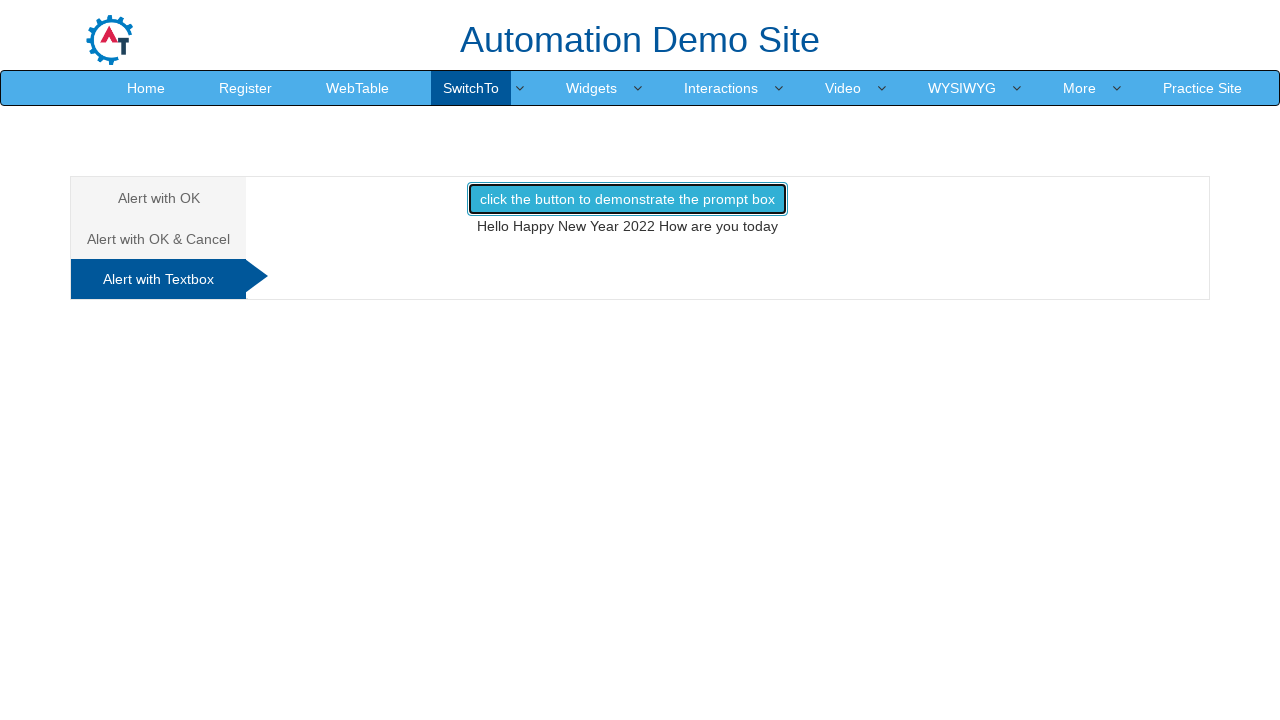

Retrieved result text: Hello Happy New Year 2022 How are you today
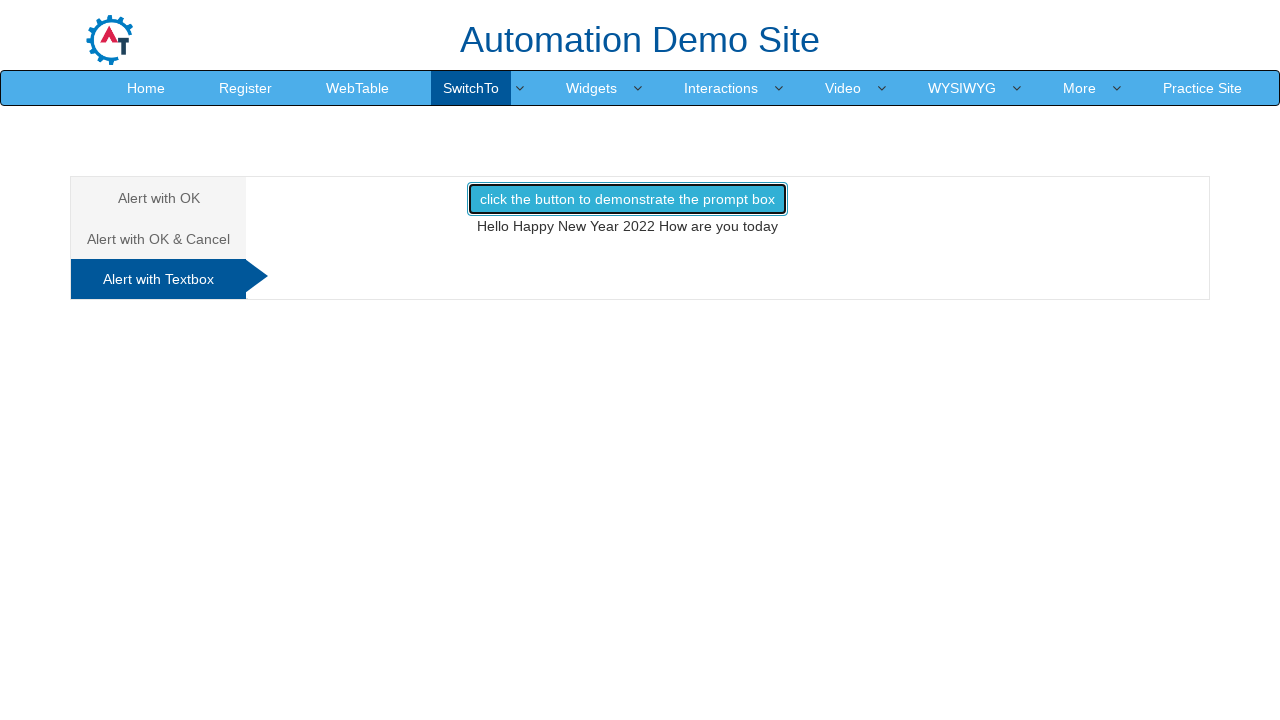

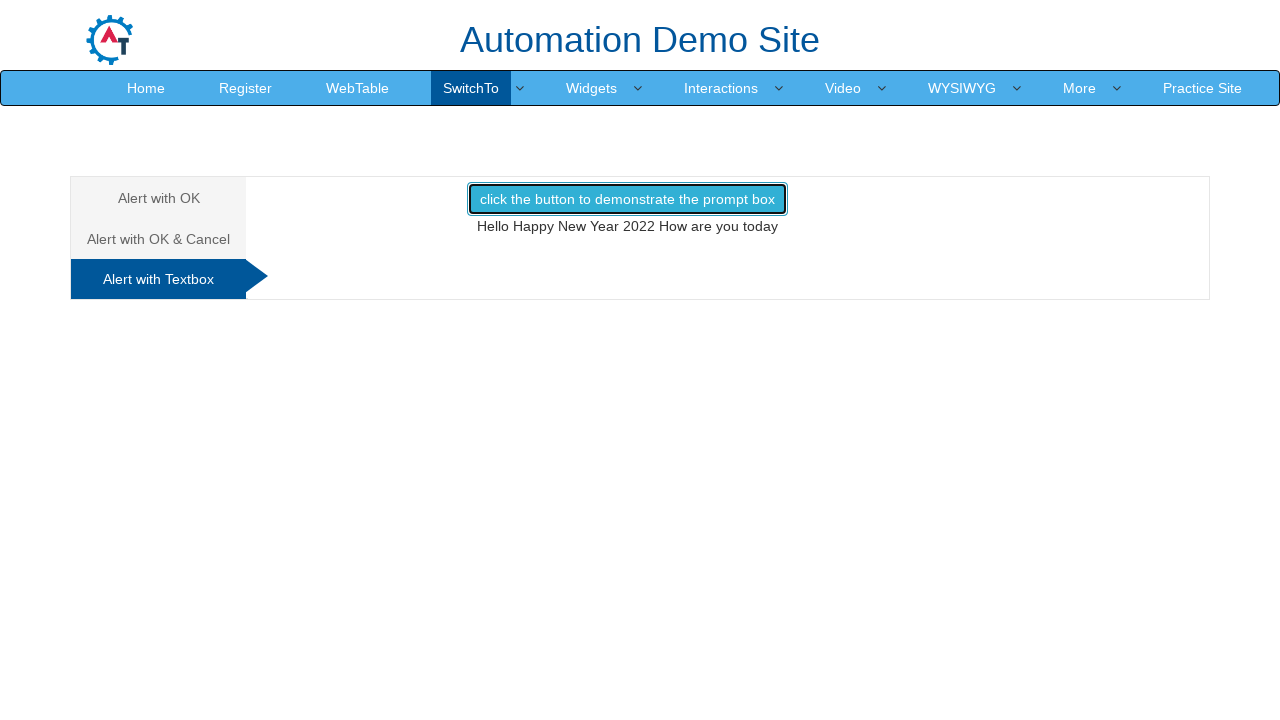